Navigates to the Obsqura Zone website, maximizes the window, and retrieves the page title and current URL

Starting URL: https://www.obsqurazone.com/

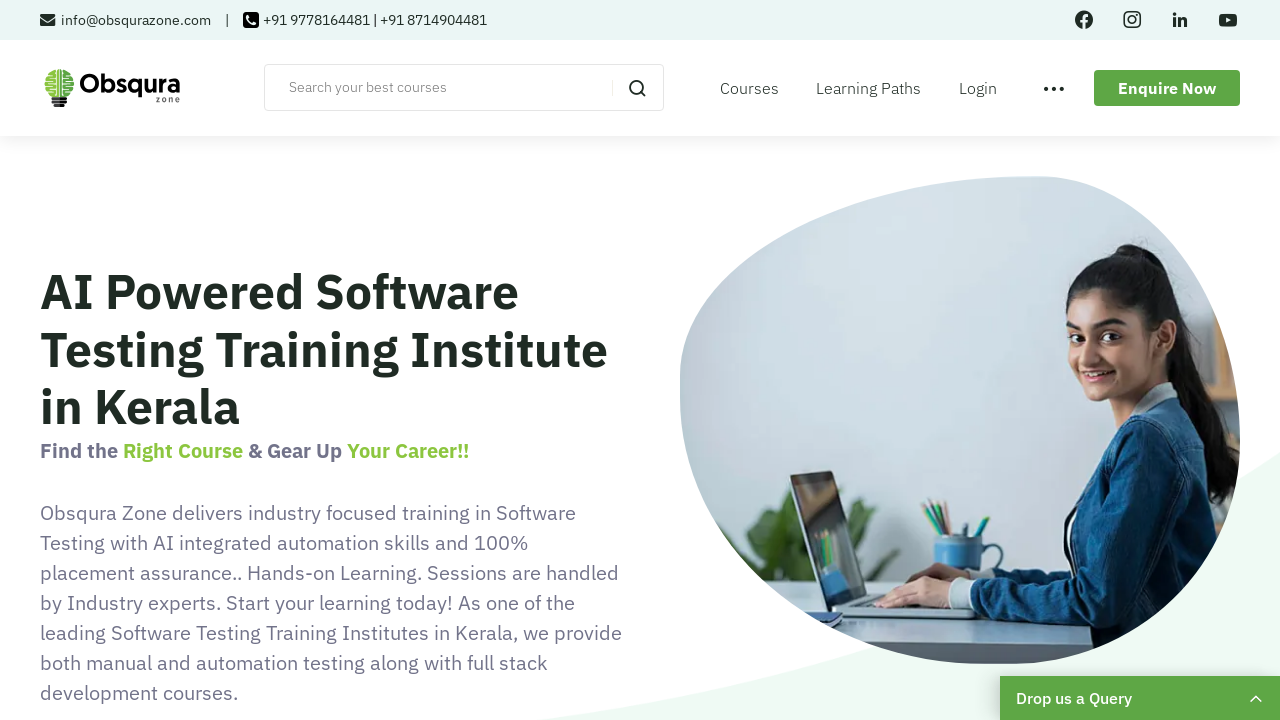

Retrieved page title from Obsqura Zone website
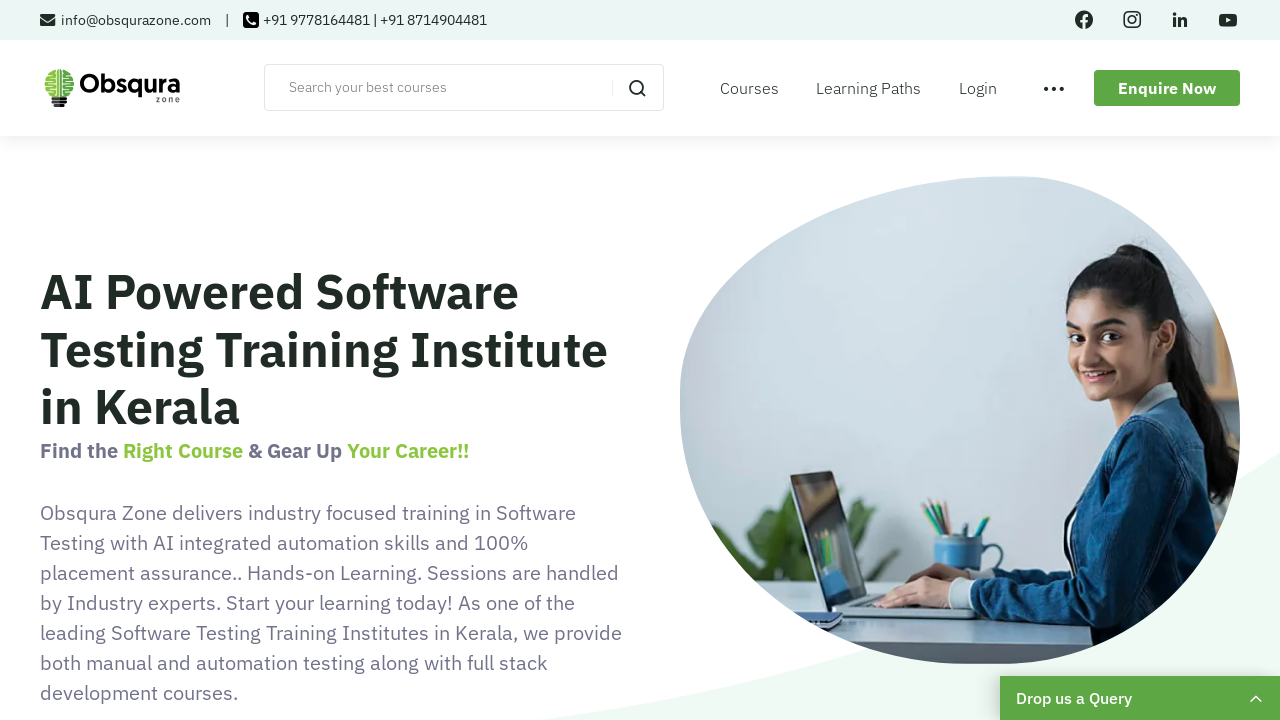

Retrieved current URL from Obsqura Zone website
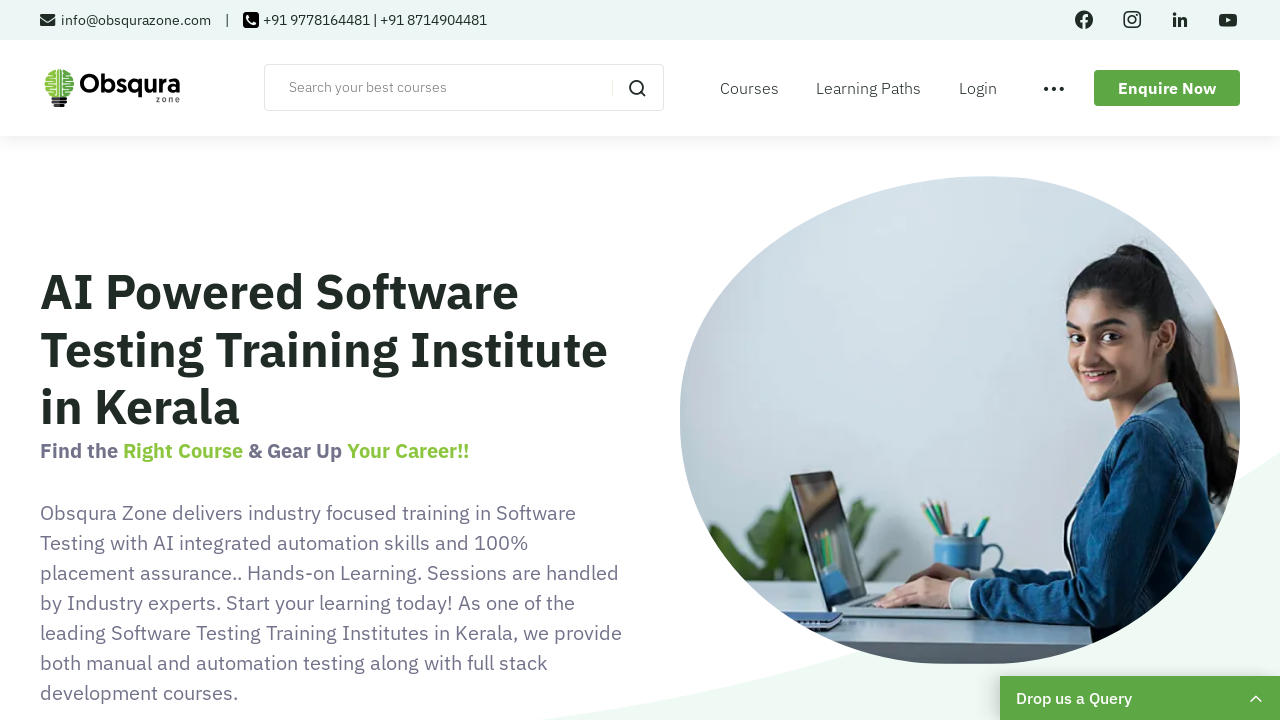

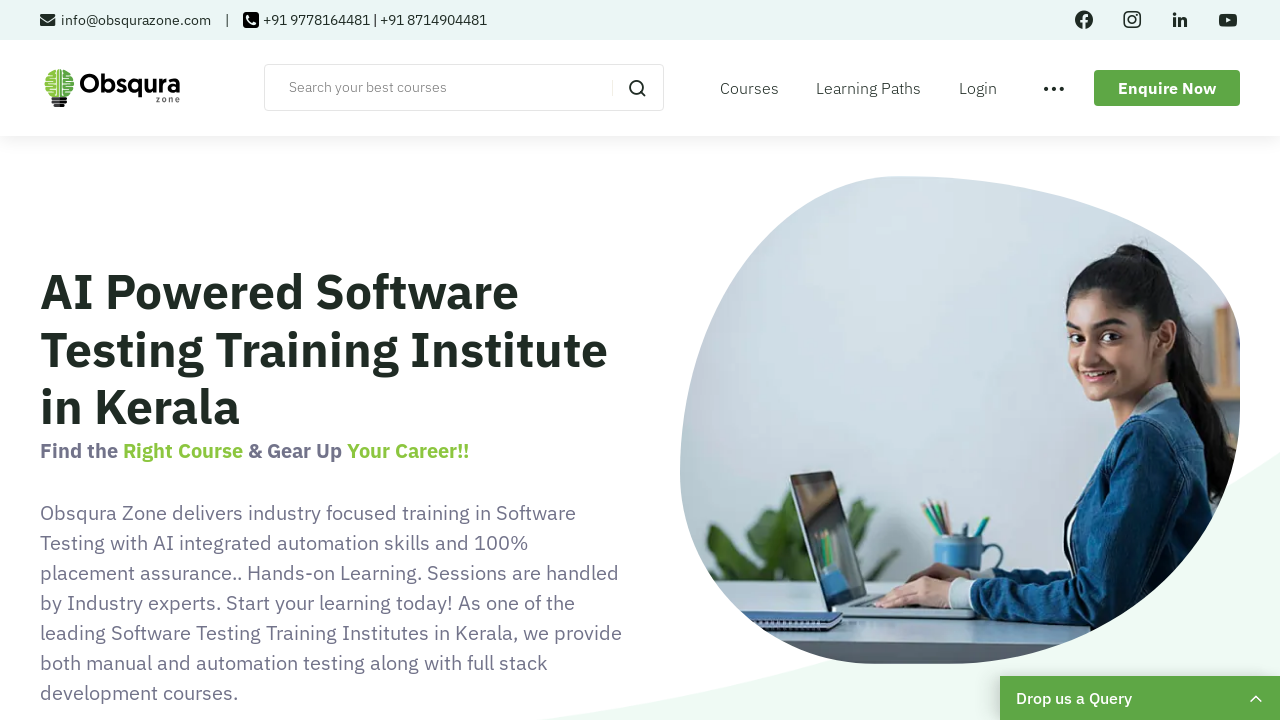